Navigates to a page with broken images and checks each image's naturalWidth attribute to determine if images are broken (naturalWidth of 0 indicates a broken image).

Starting URL: https://the-internet.herokuapp.com/broken_images

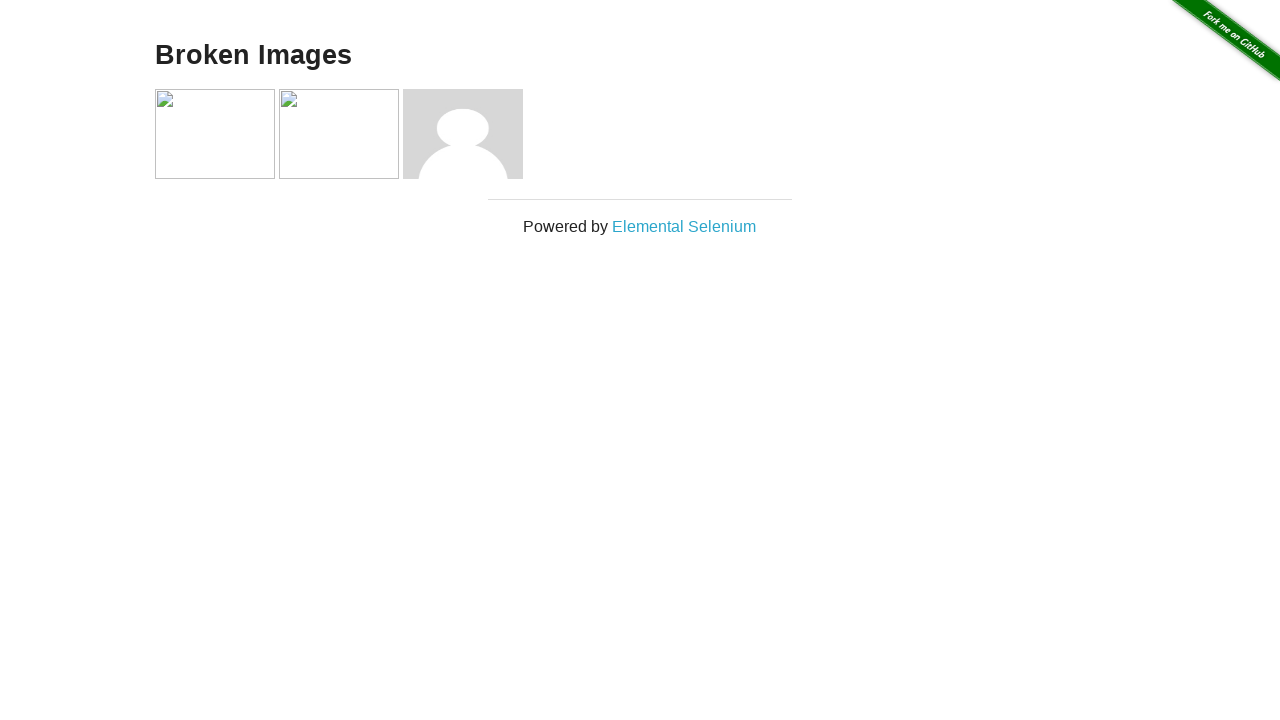

Set viewport size to 1920x1080
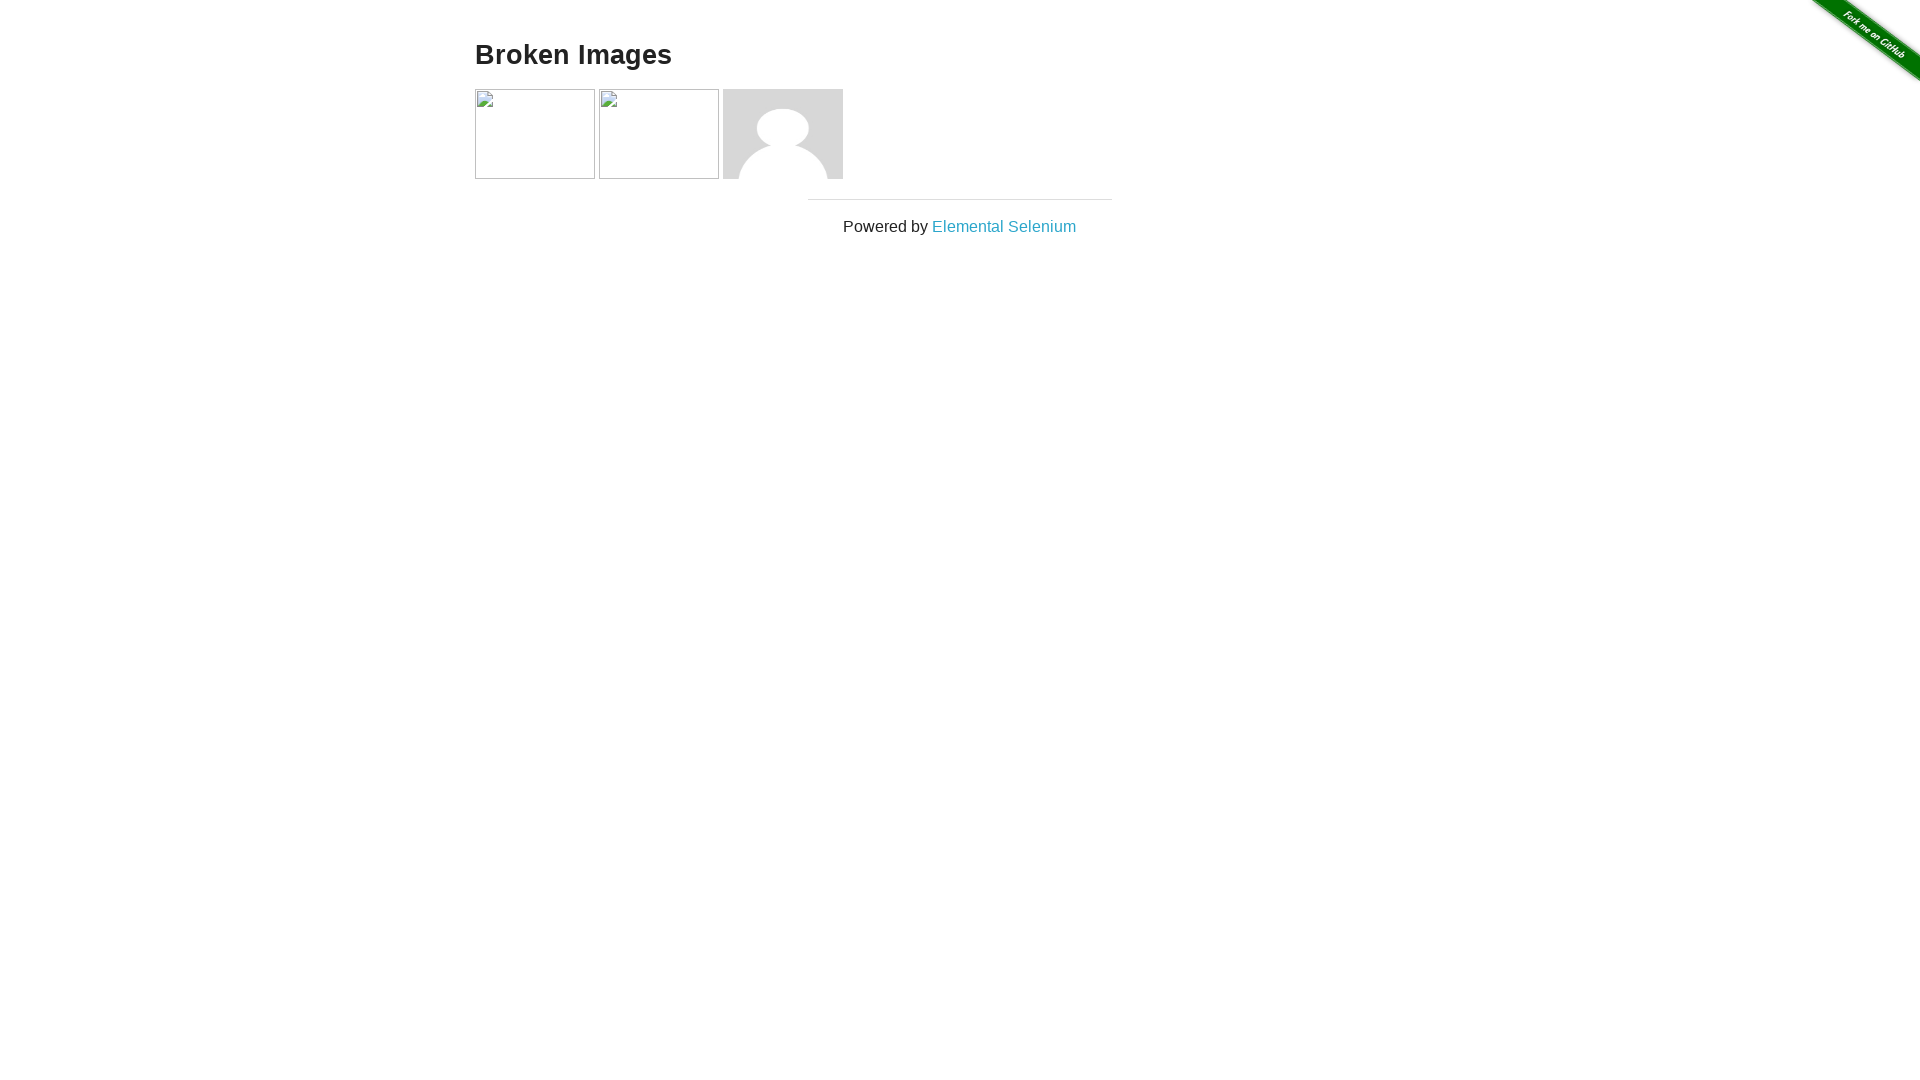

Waited for images to load on the page
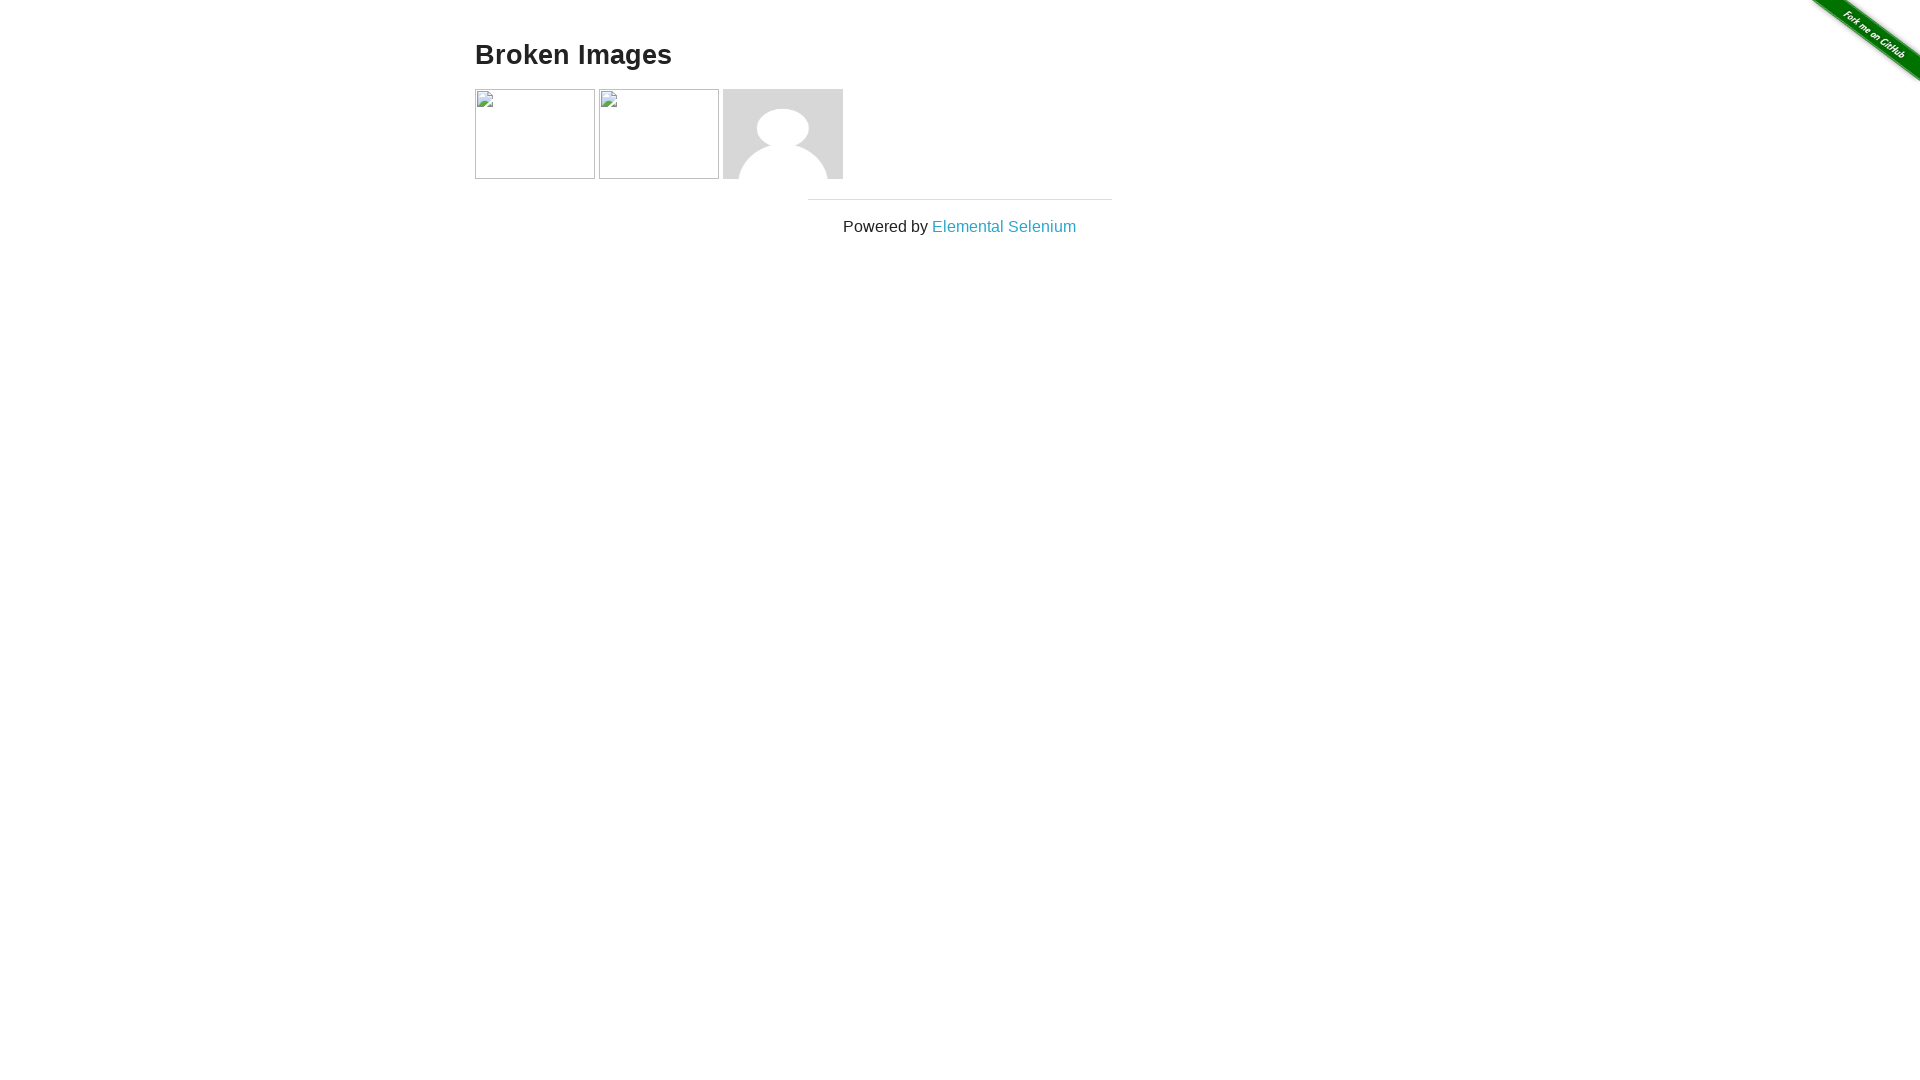

Retrieved all image elements - found 4 images
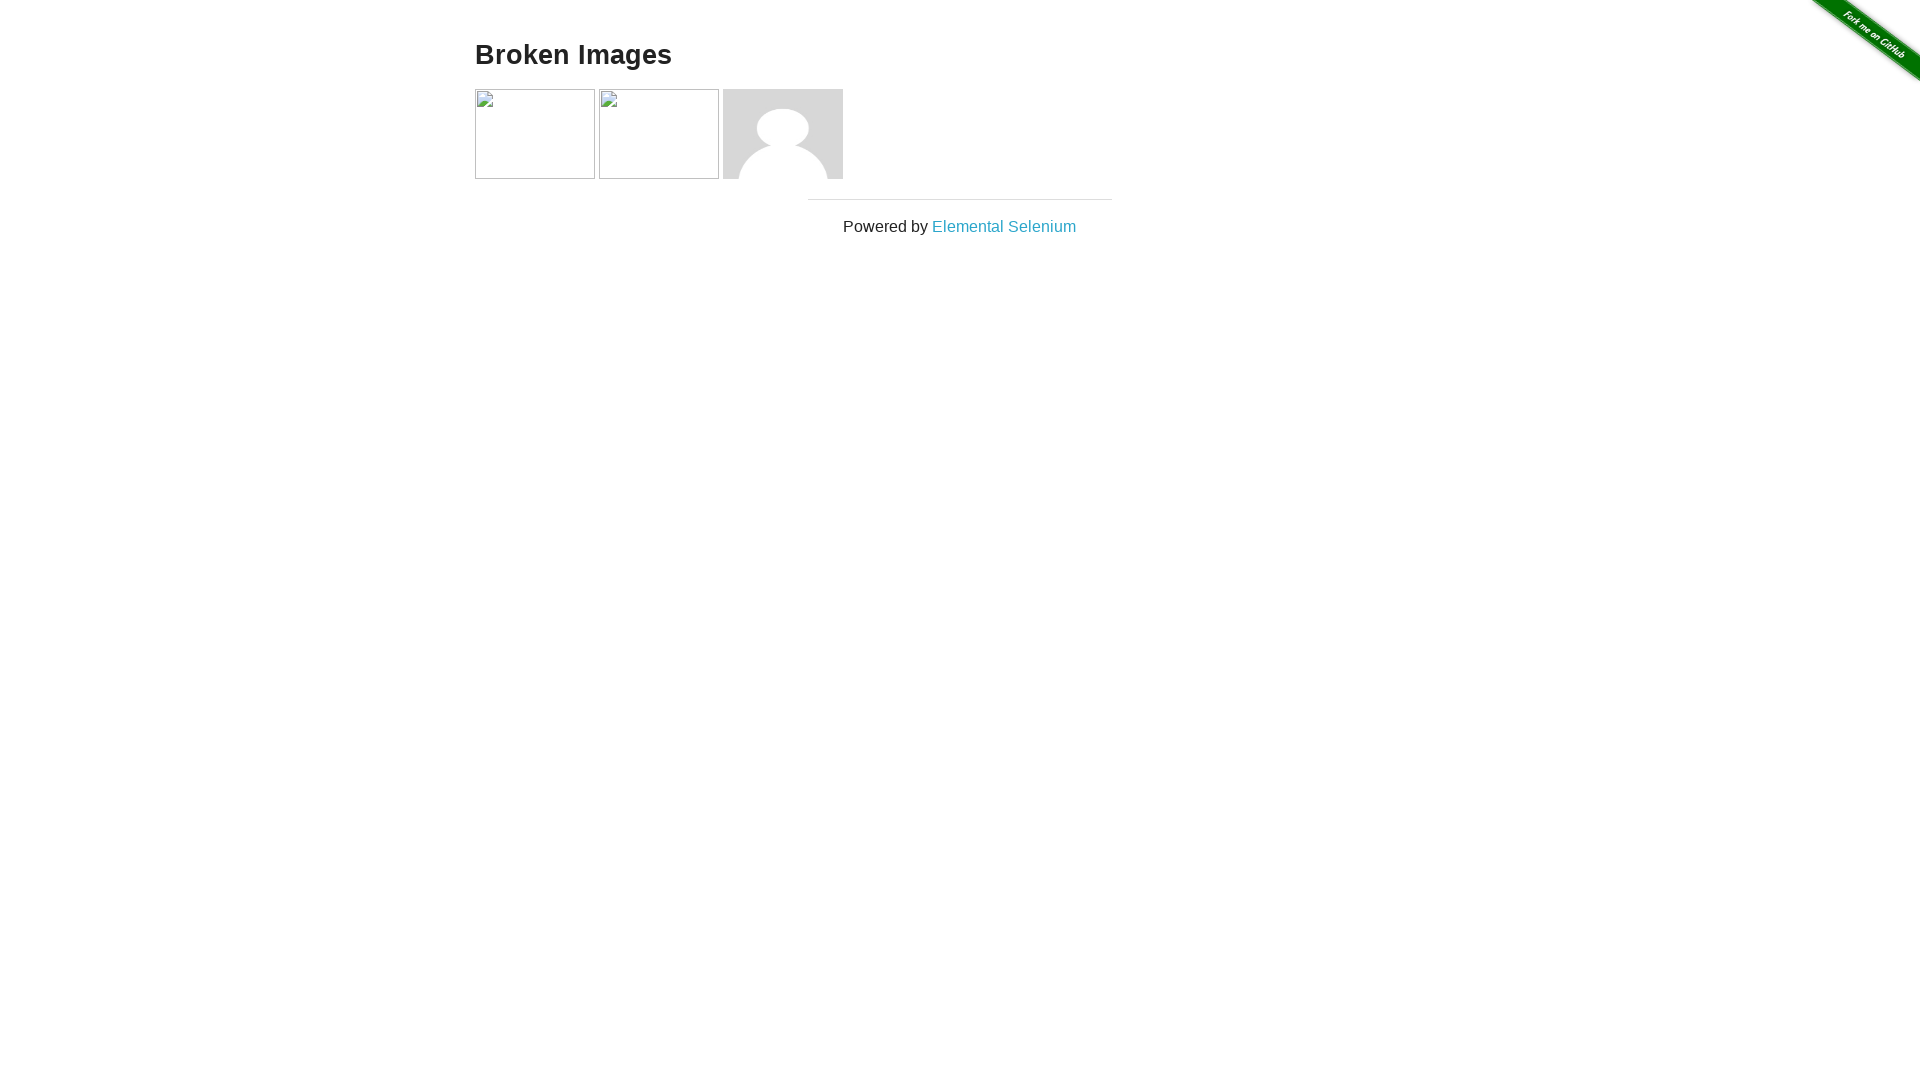

Checked image naturalWidth - broken: False
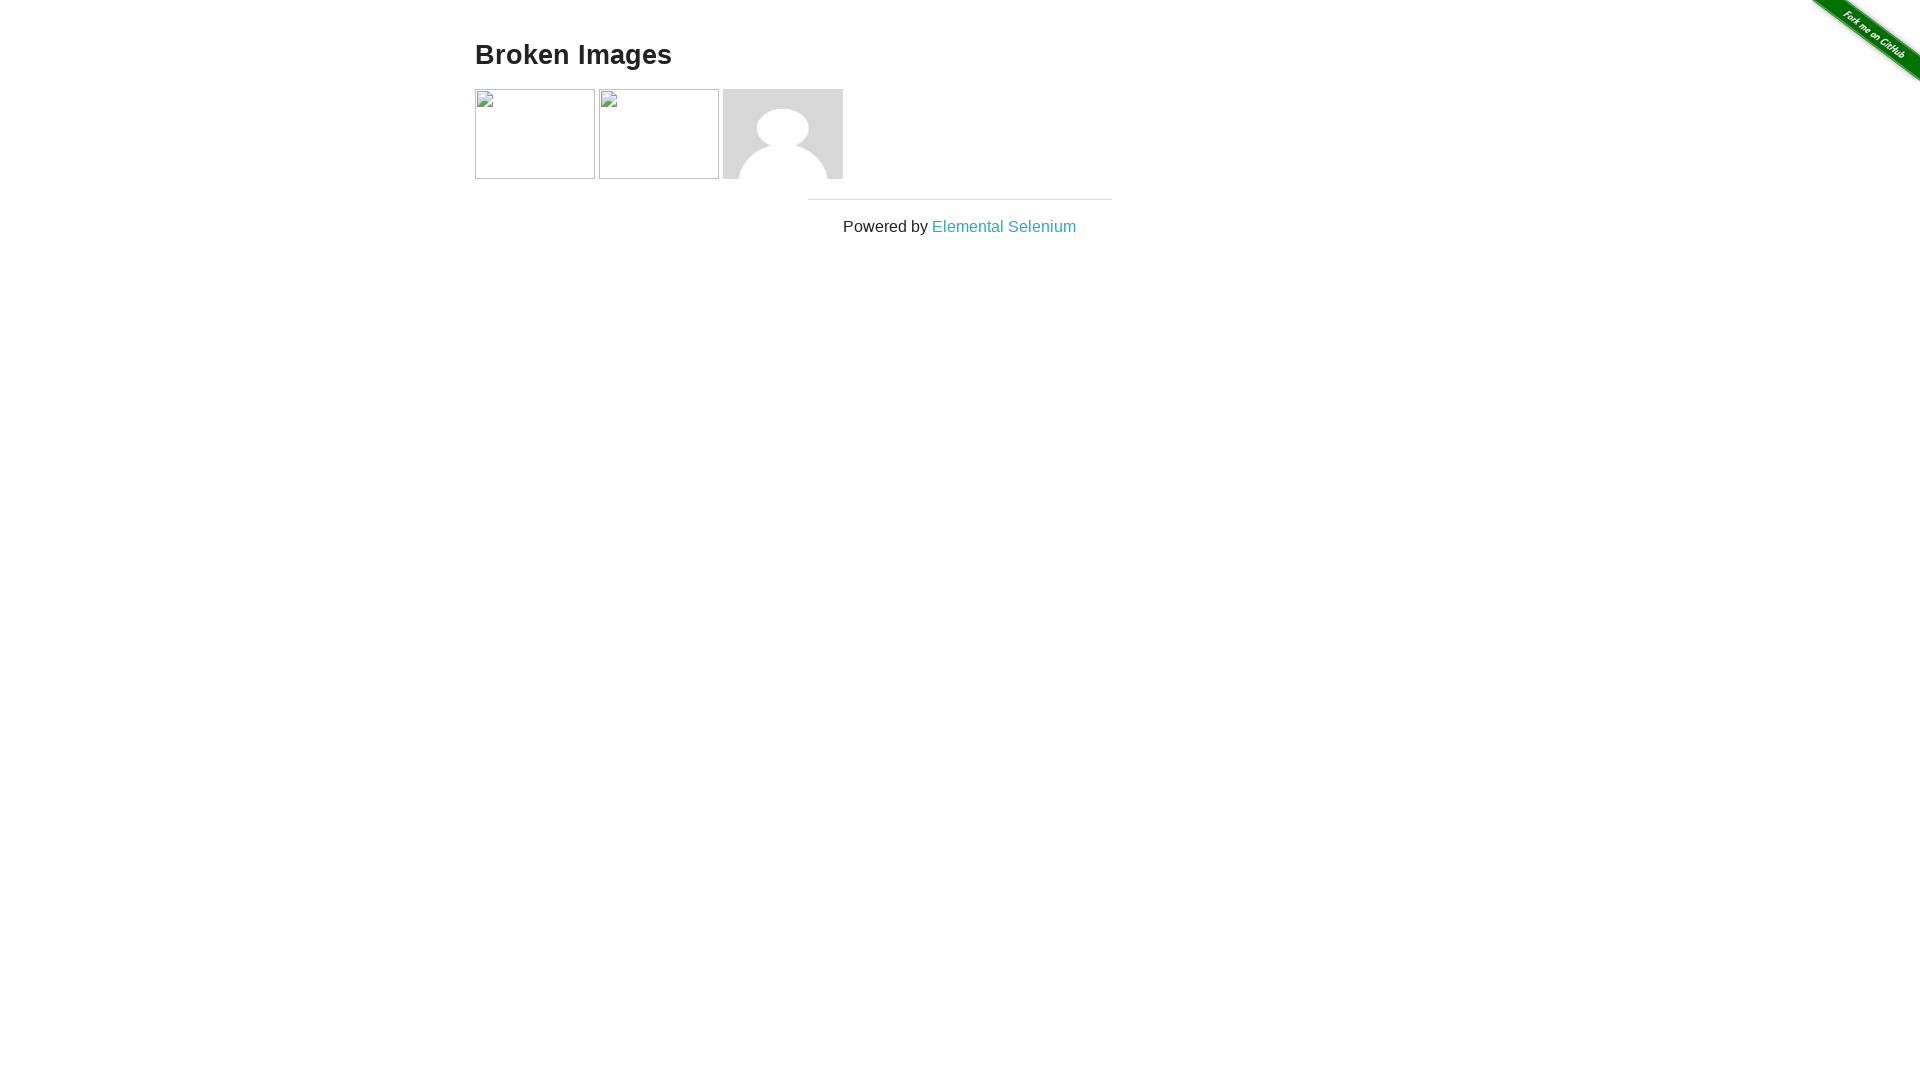

Checked image naturalWidth - broken: True
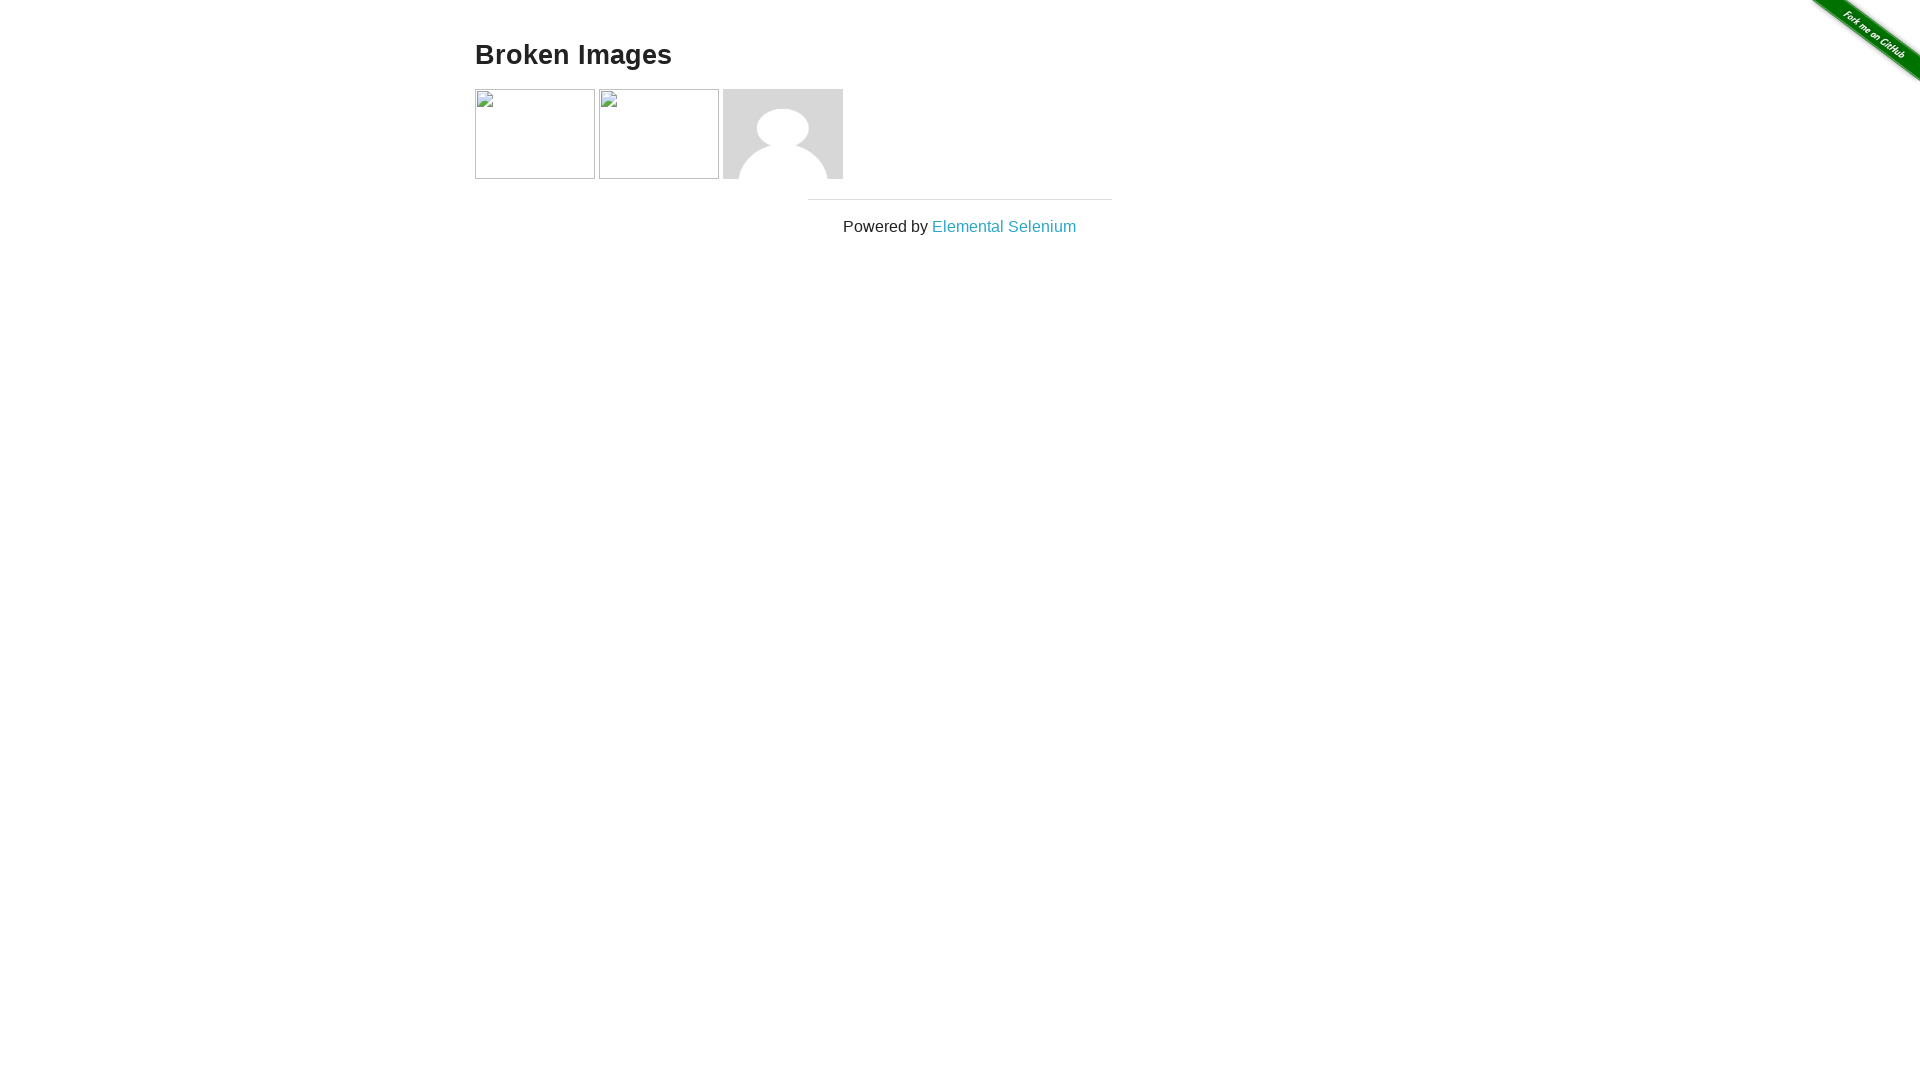

Checked image naturalWidth - broken: True
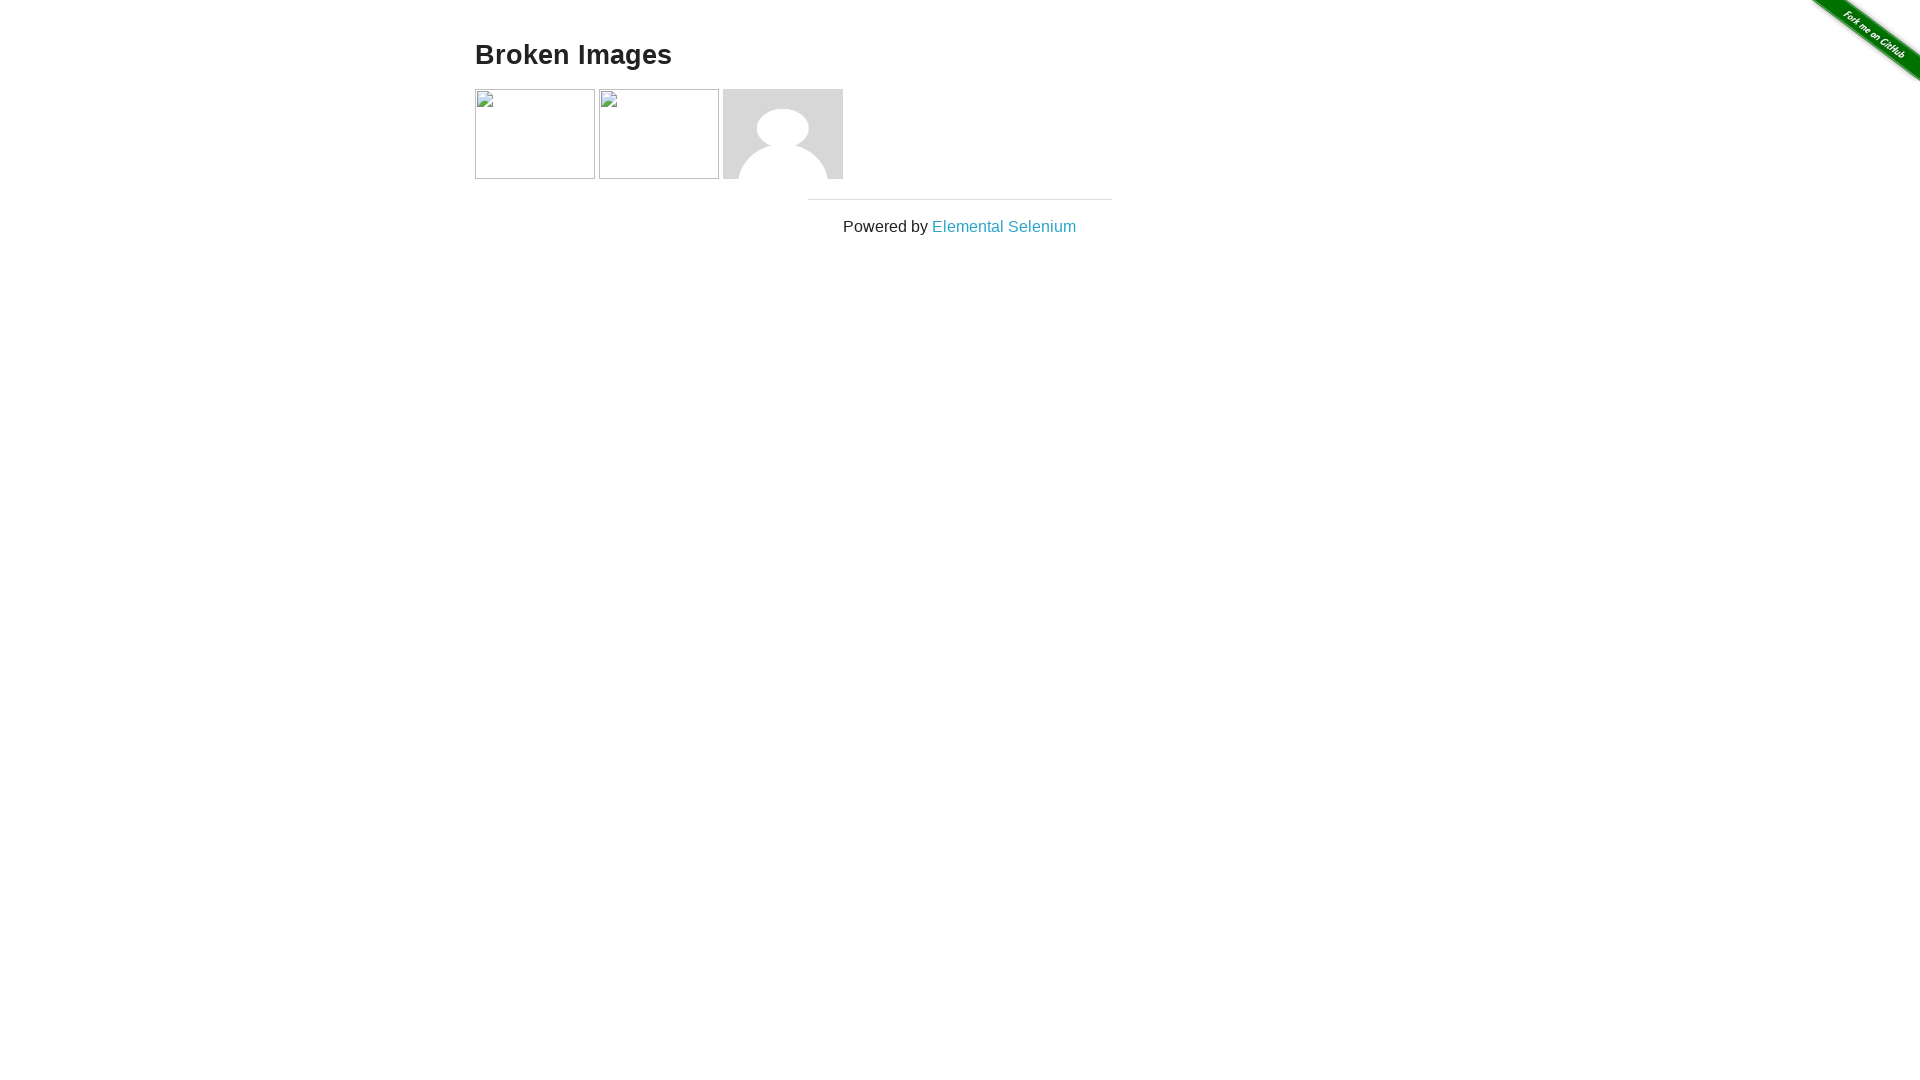

Checked image naturalWidth - broken: False
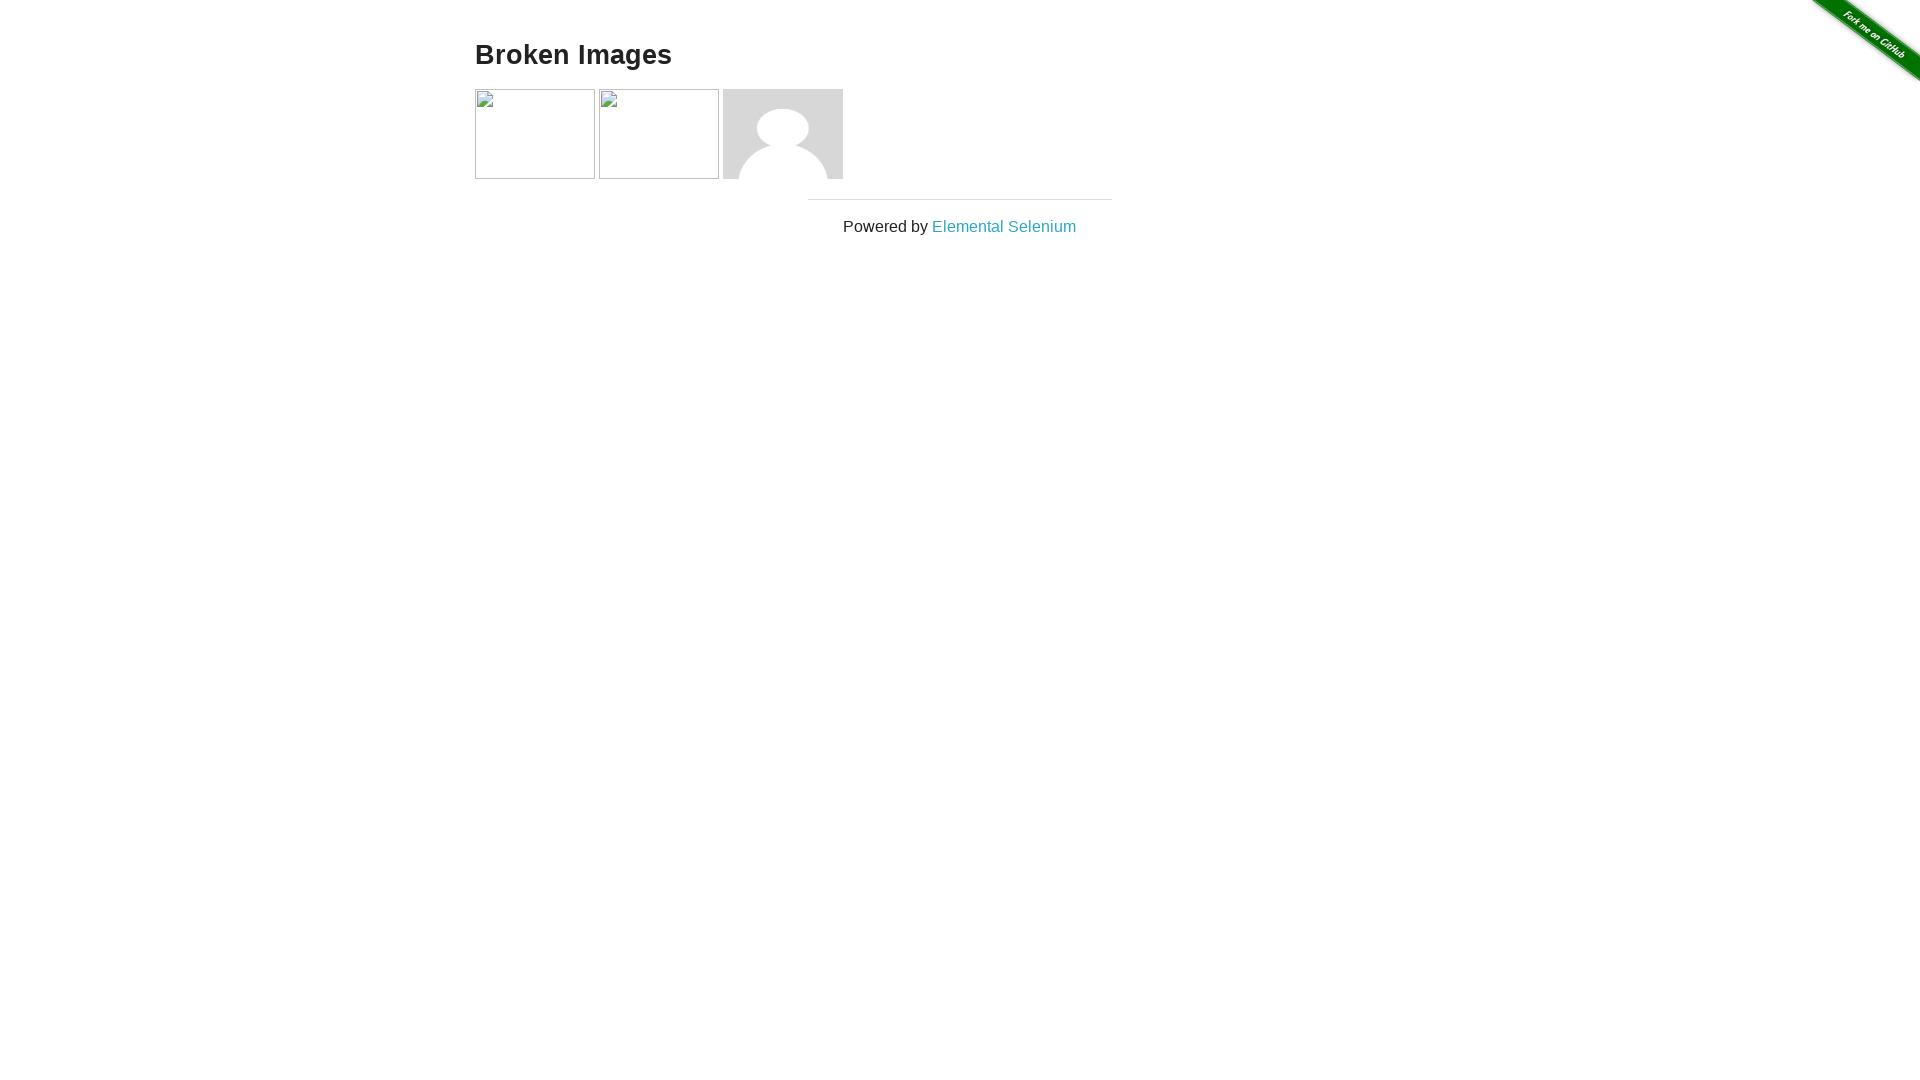

Image validation complete - found 2 broken images
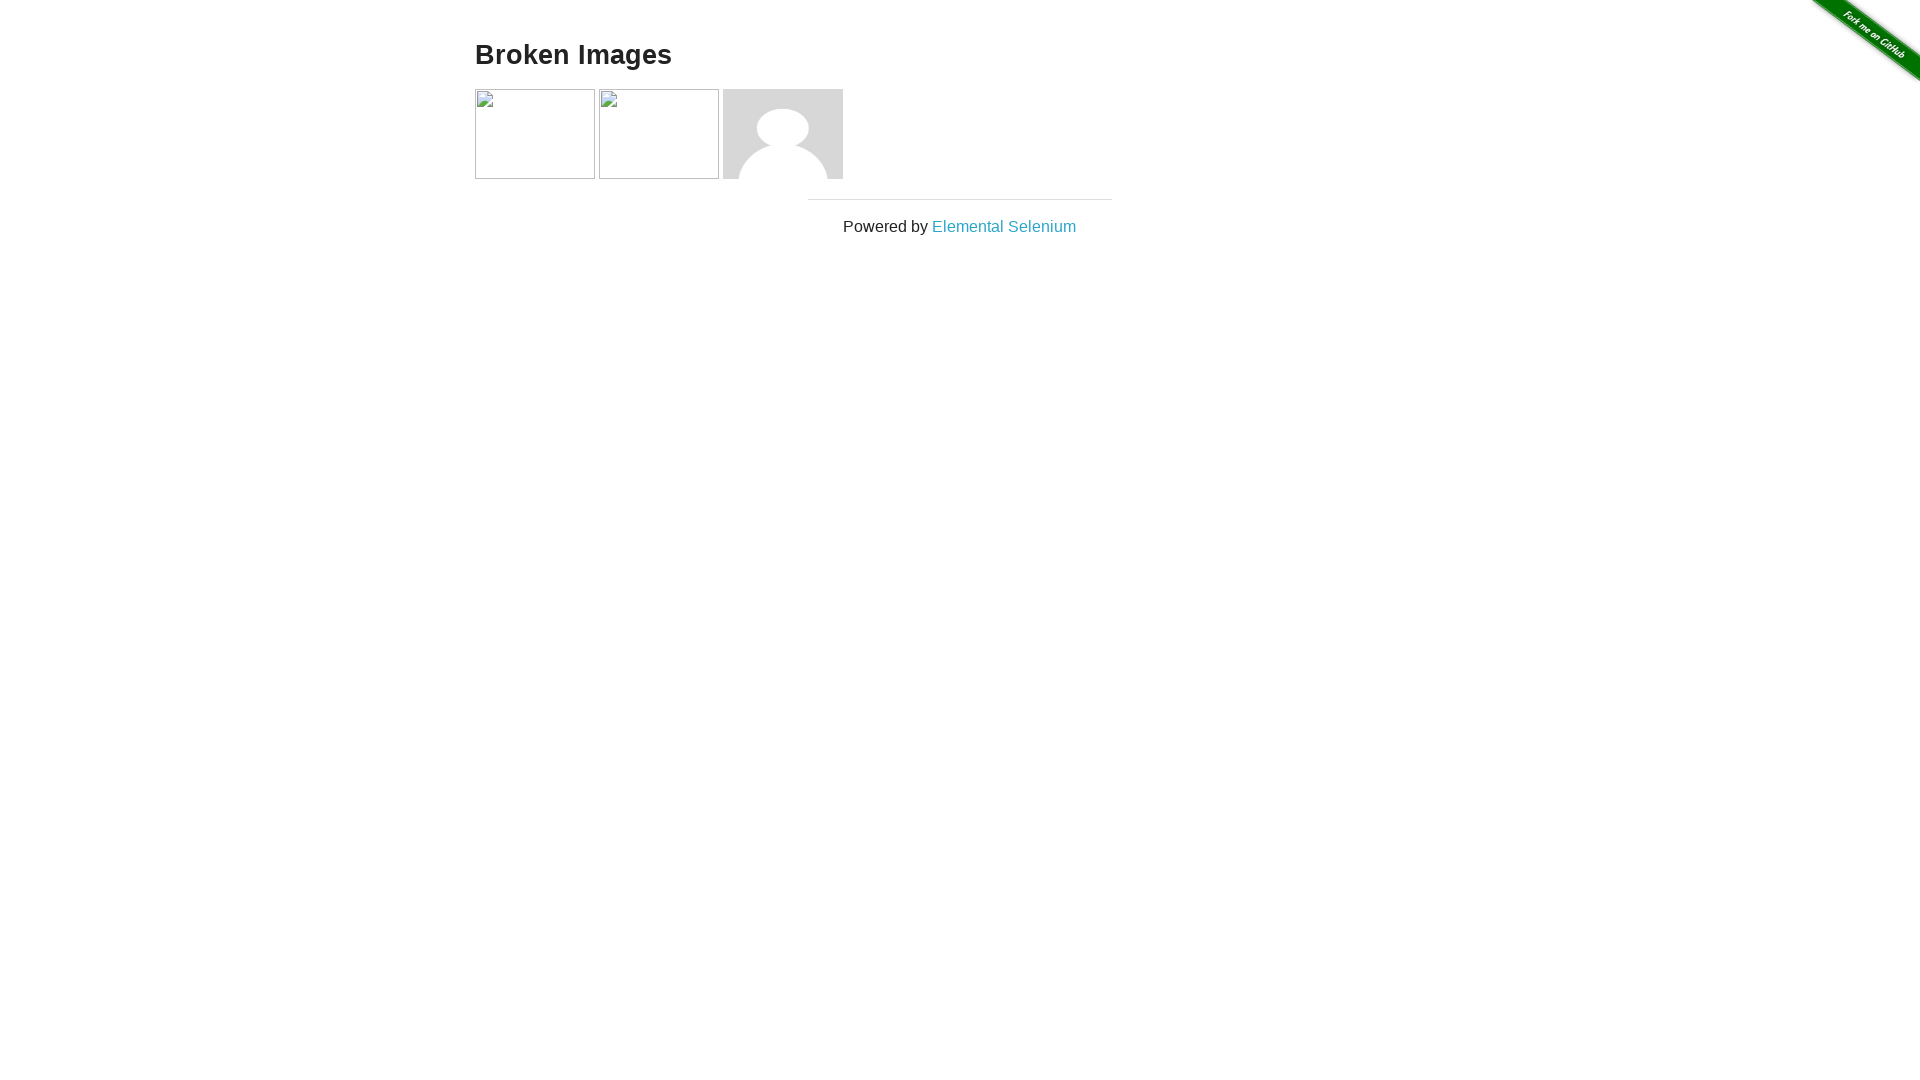

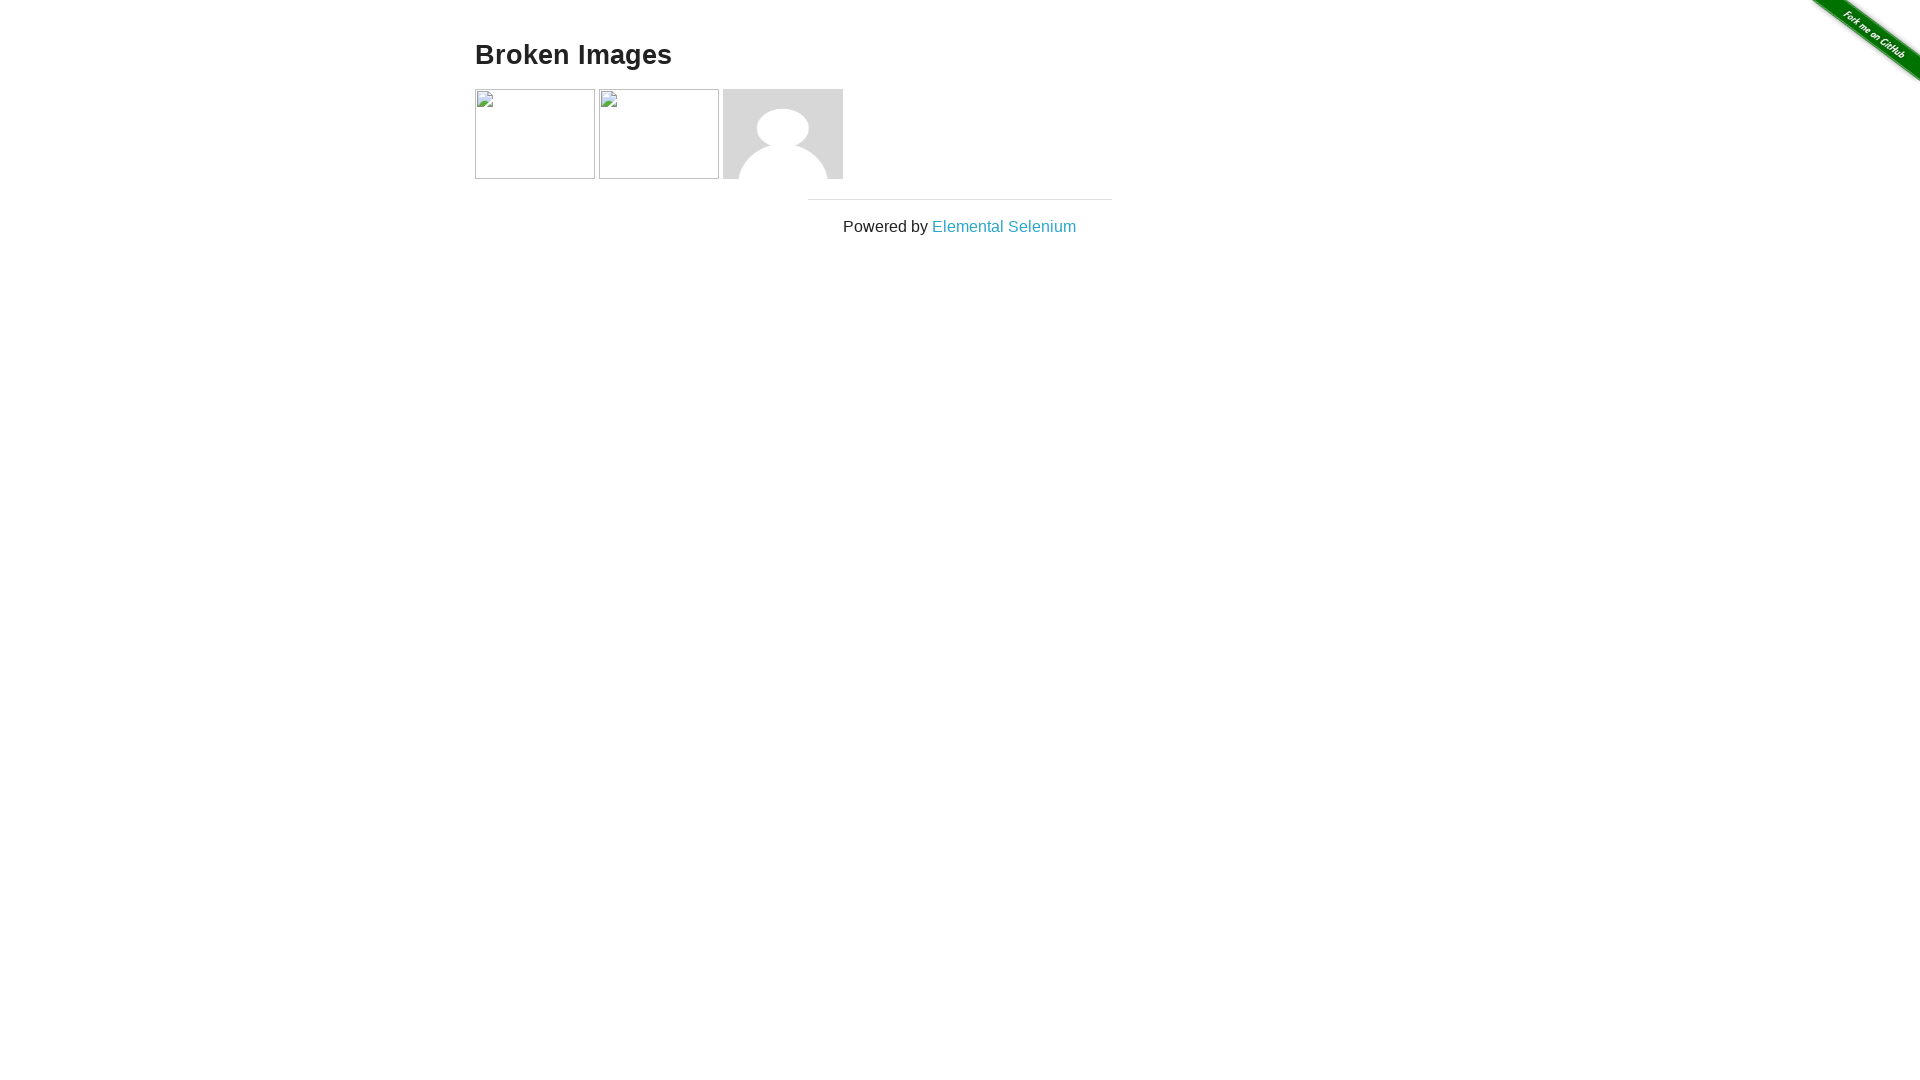